Tests window popup functionality by clicking on Instagram and Facebook follow buttons which open new browser windows/tabs, then handles multiple window contexts

Starting URL: https://syntaxprojects.com/window-popup-modal-demo.php

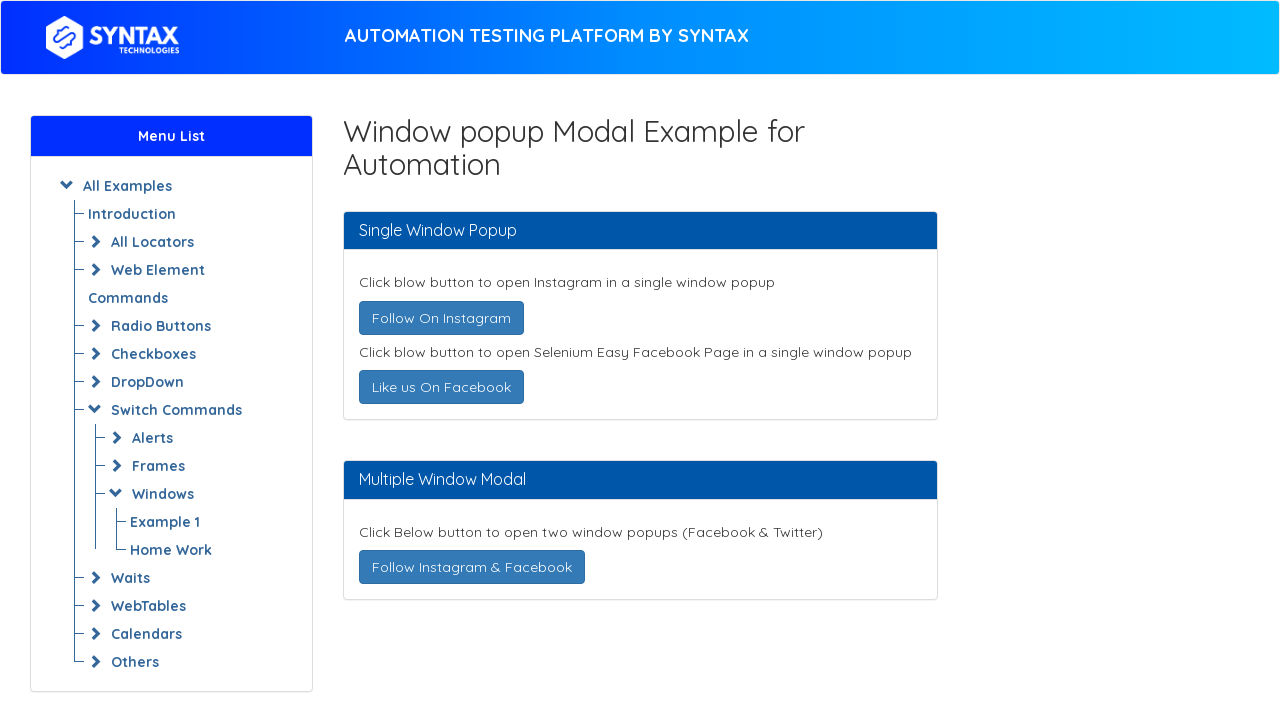

Clicked Instagram follow button at (441, 318) on xpath=//a[text()=' Follow On Instagram ']
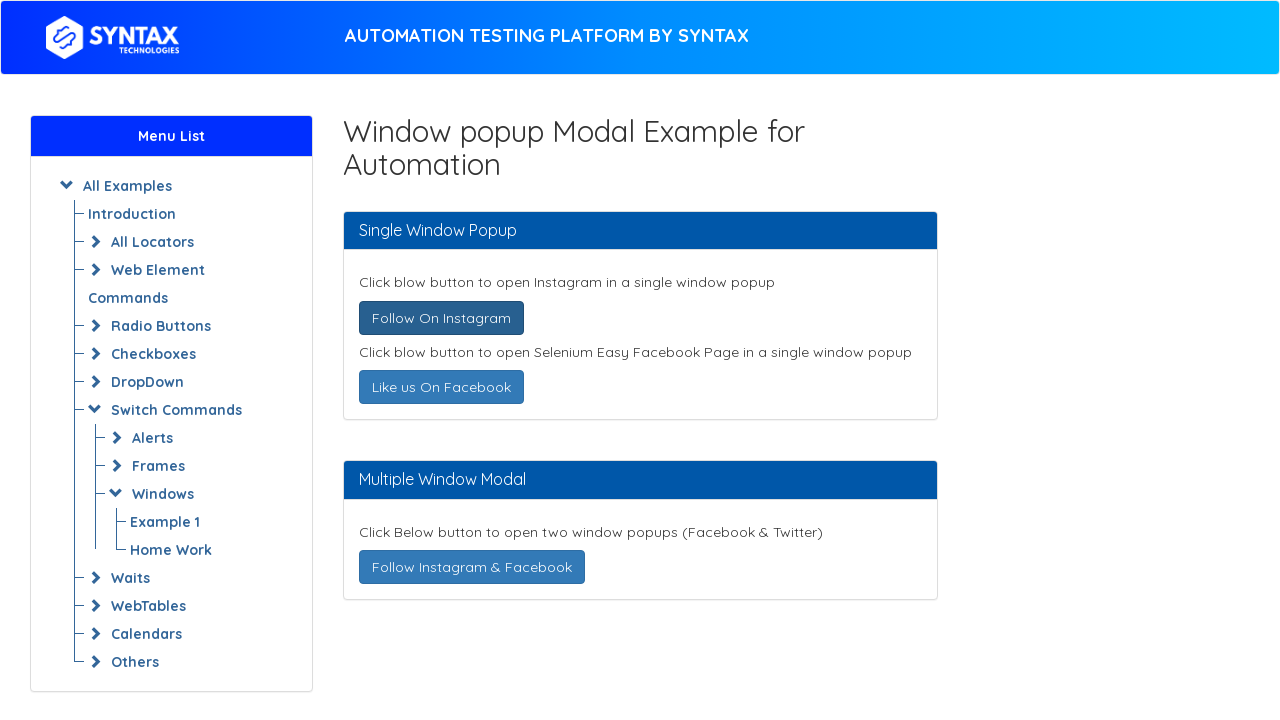

Waited for Instagram window to open
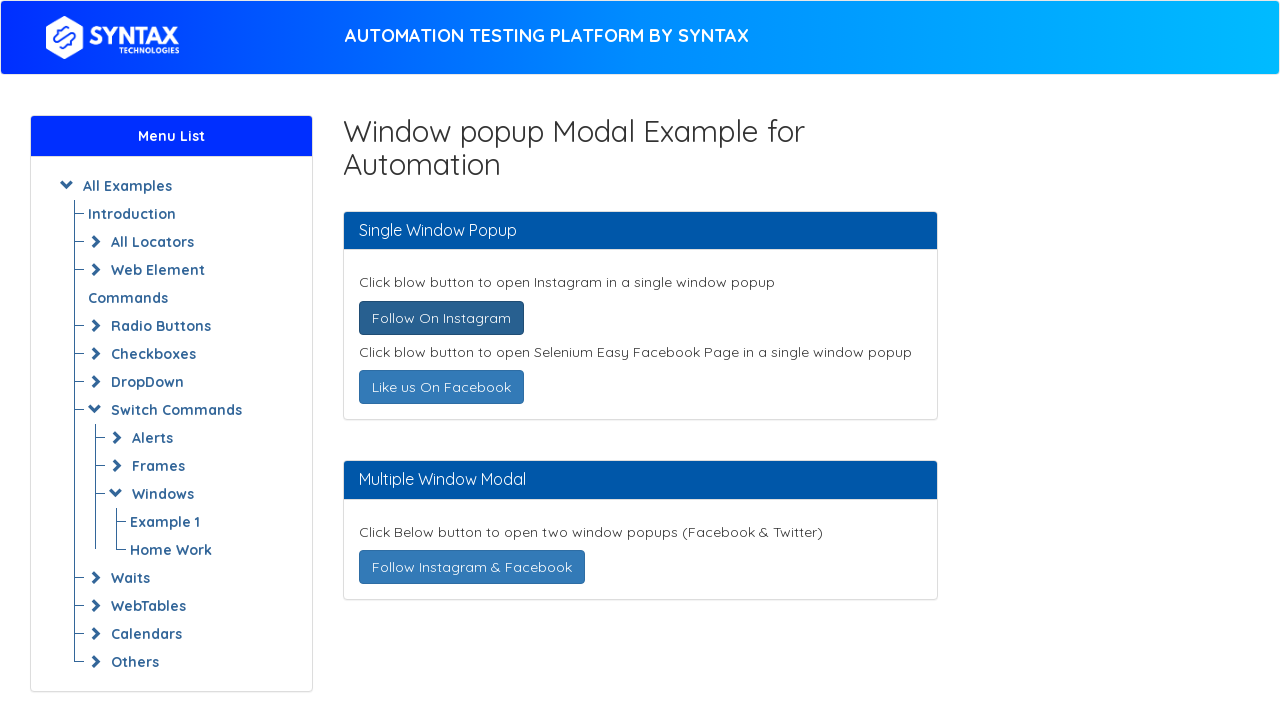

Clicked Facebook follow button at (441, 387) on xpath=//a[@title='Follow @syntaxtech on Facebook']
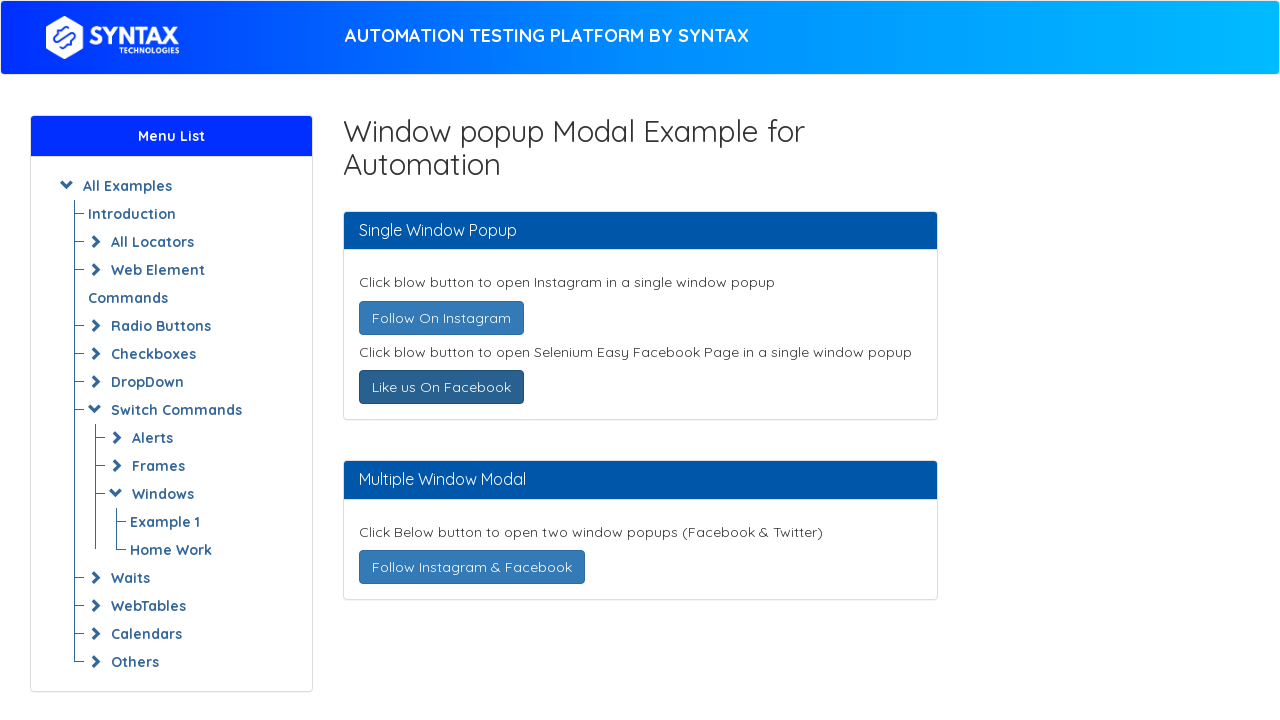

Waited for Facebook window to open
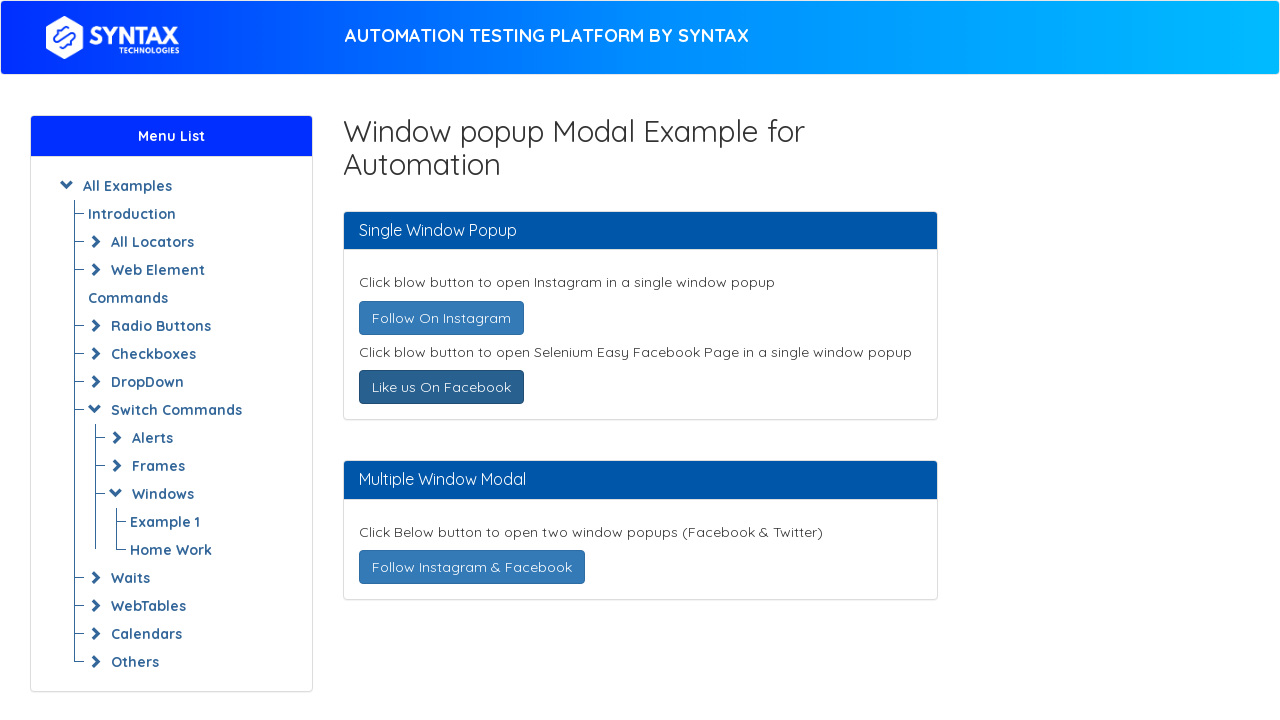

Retrieved all open pages from context
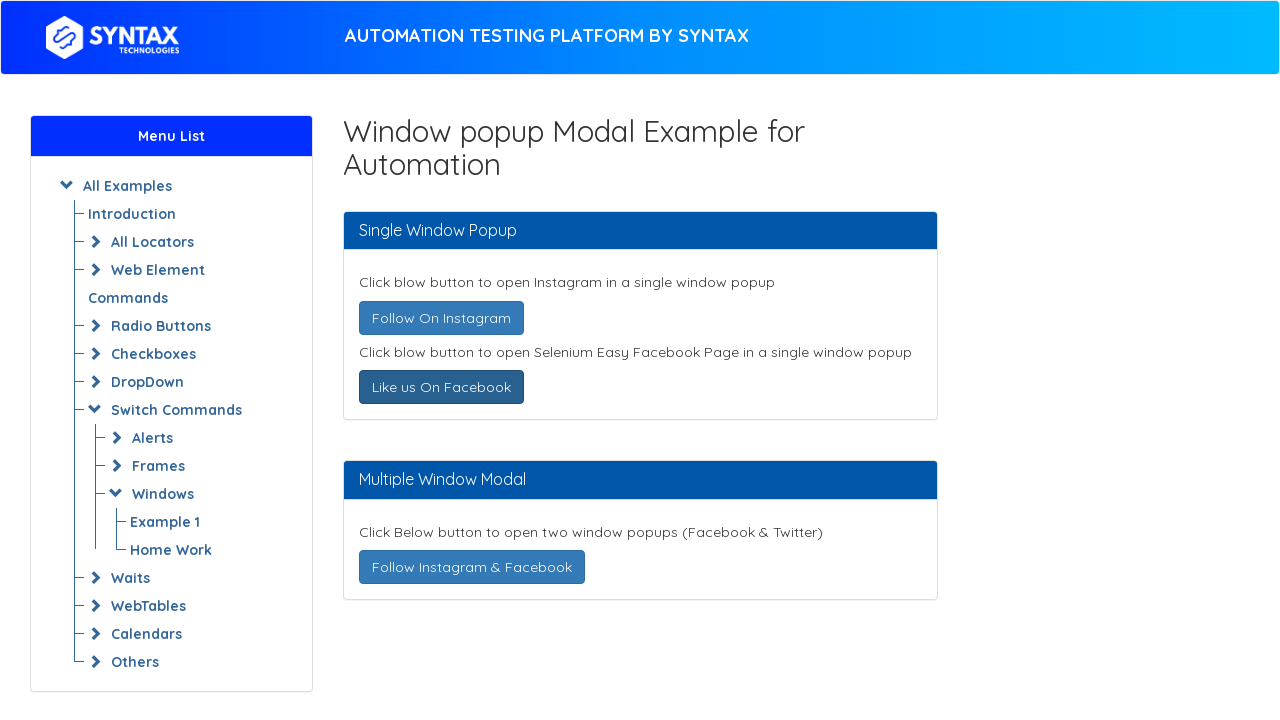

Verified that multiple windows/tabs were opened (found 2 or more pages)
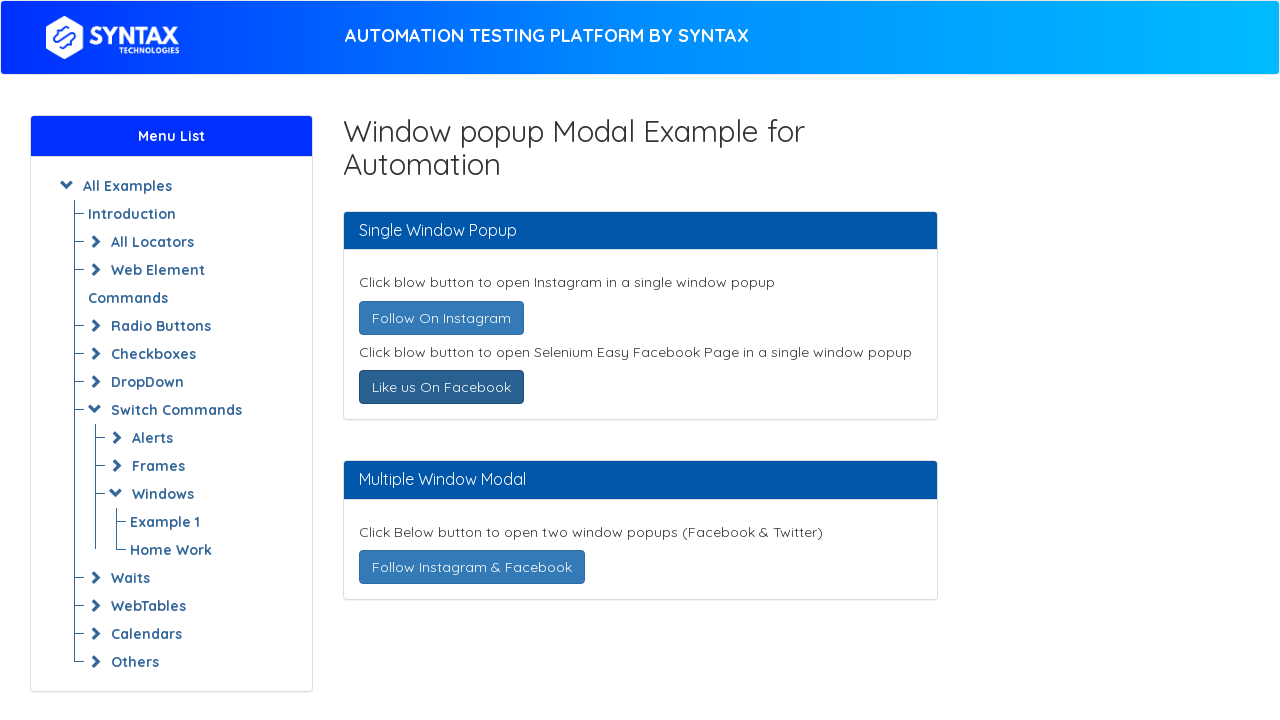

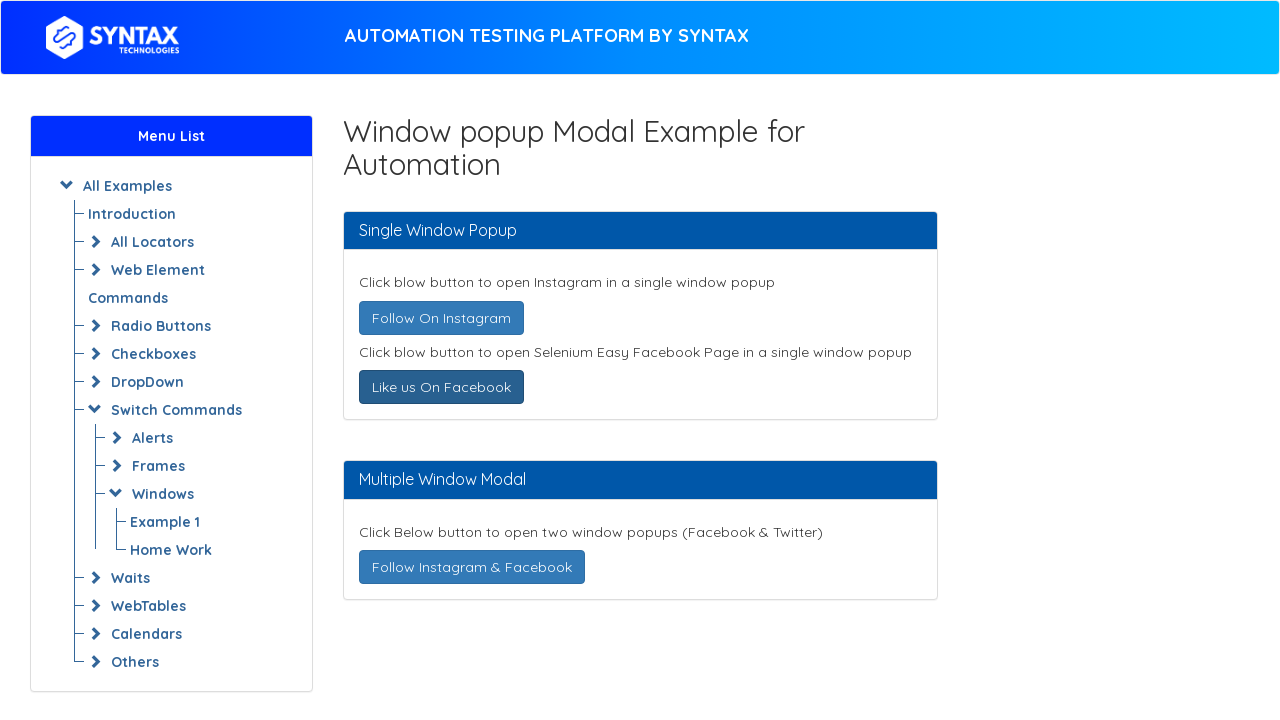